Tests handling of a timed JavaScript alert on DemoQA by clicking the timer alert button, waiting for the alert to appear, and accepting it

Starting URL: https://demoqa.com/alerts

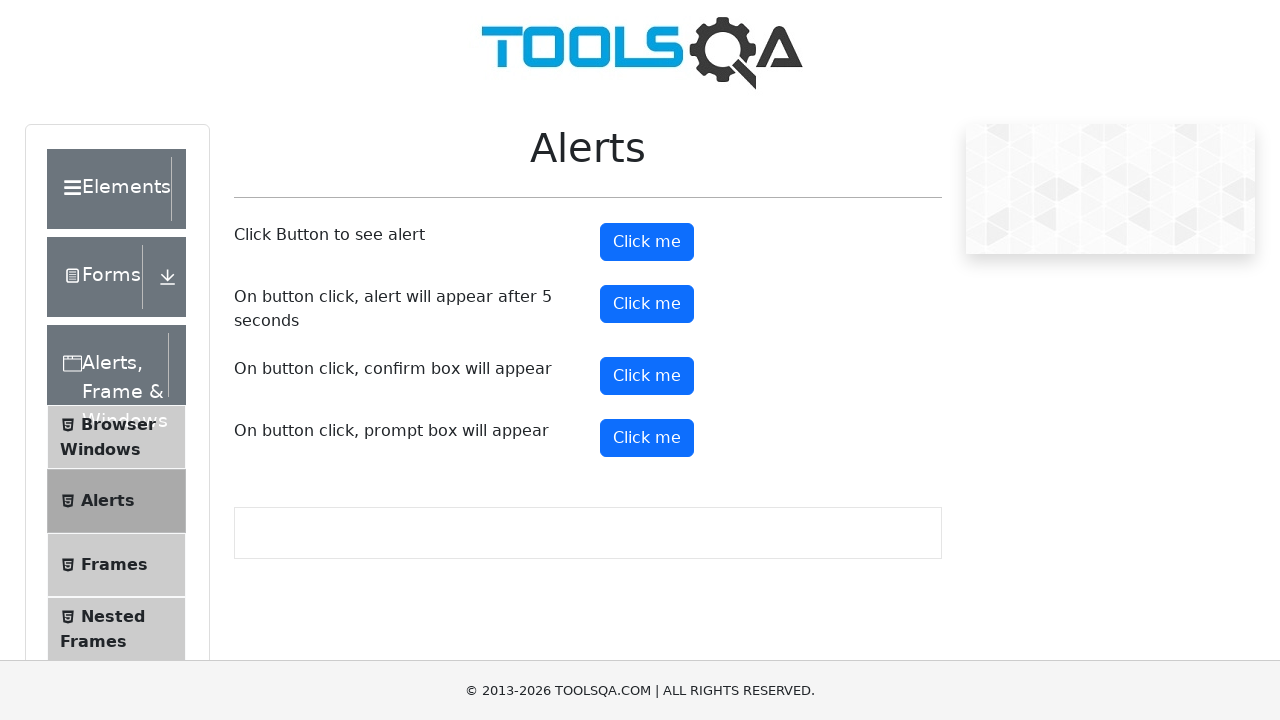

Located the timer alert button element
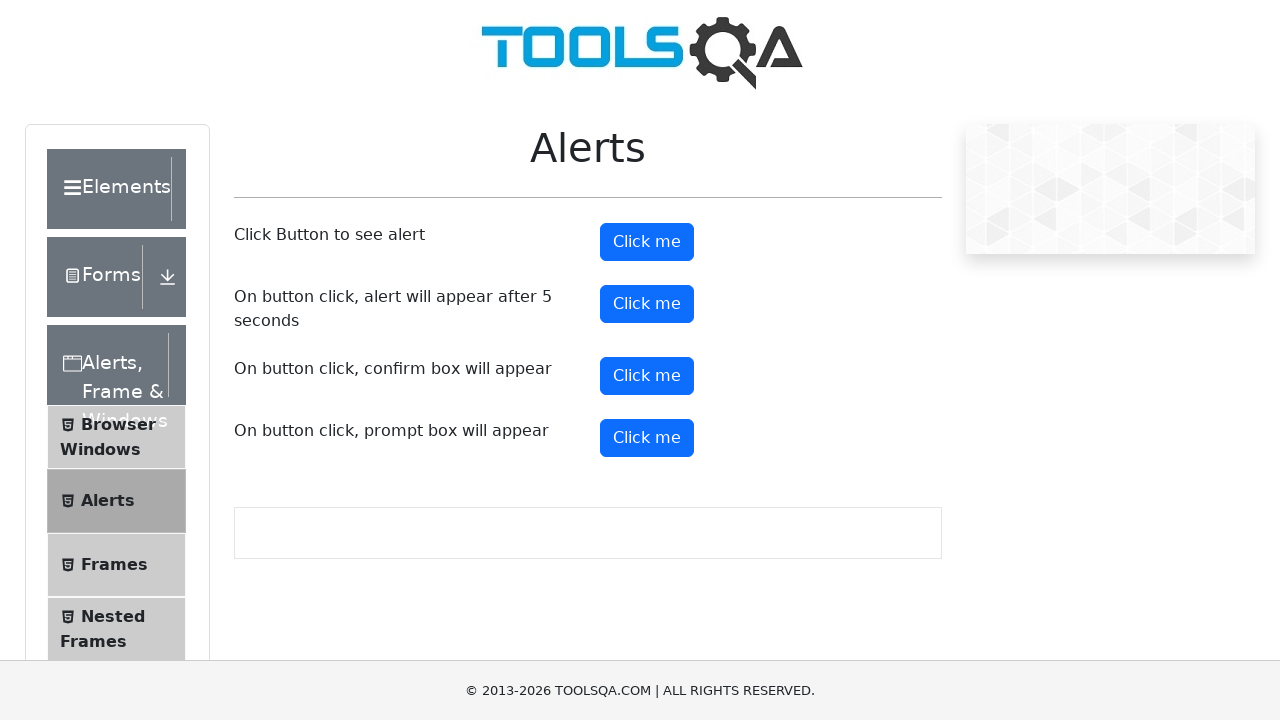

Scrolled timer alert button into view
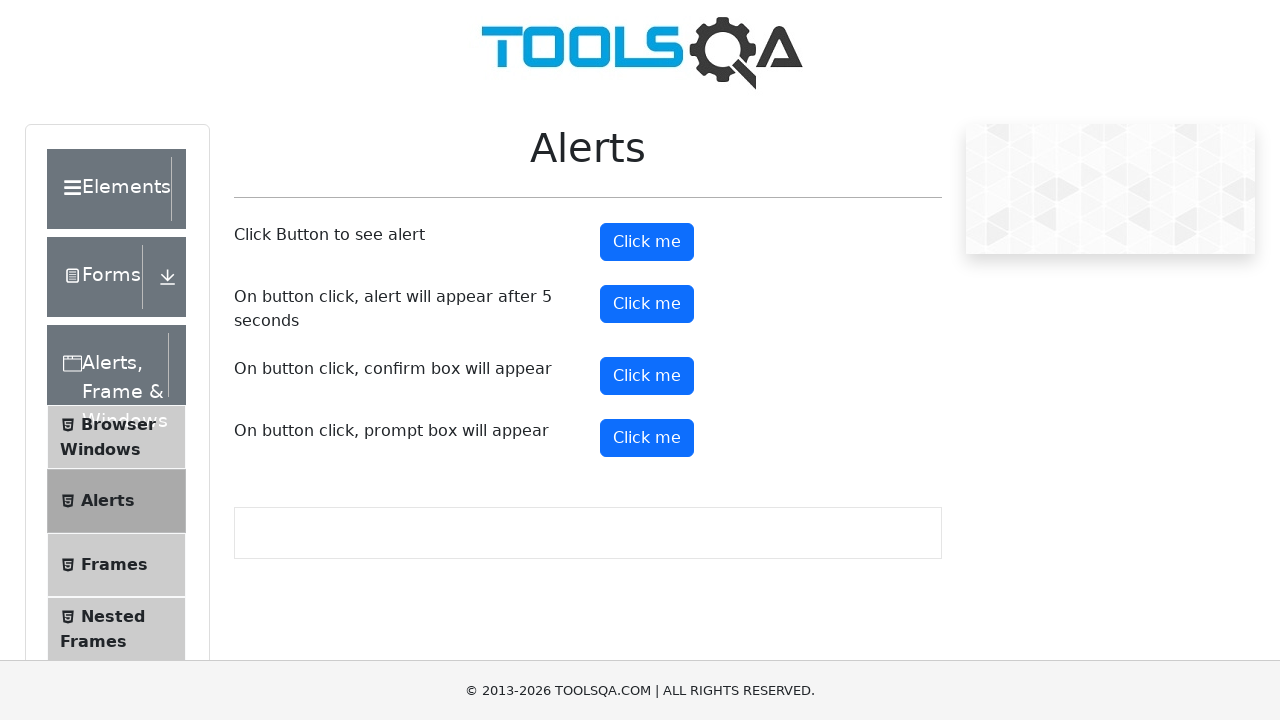

Clicked the timer alert button at (647, 304) on #timerAlertButton
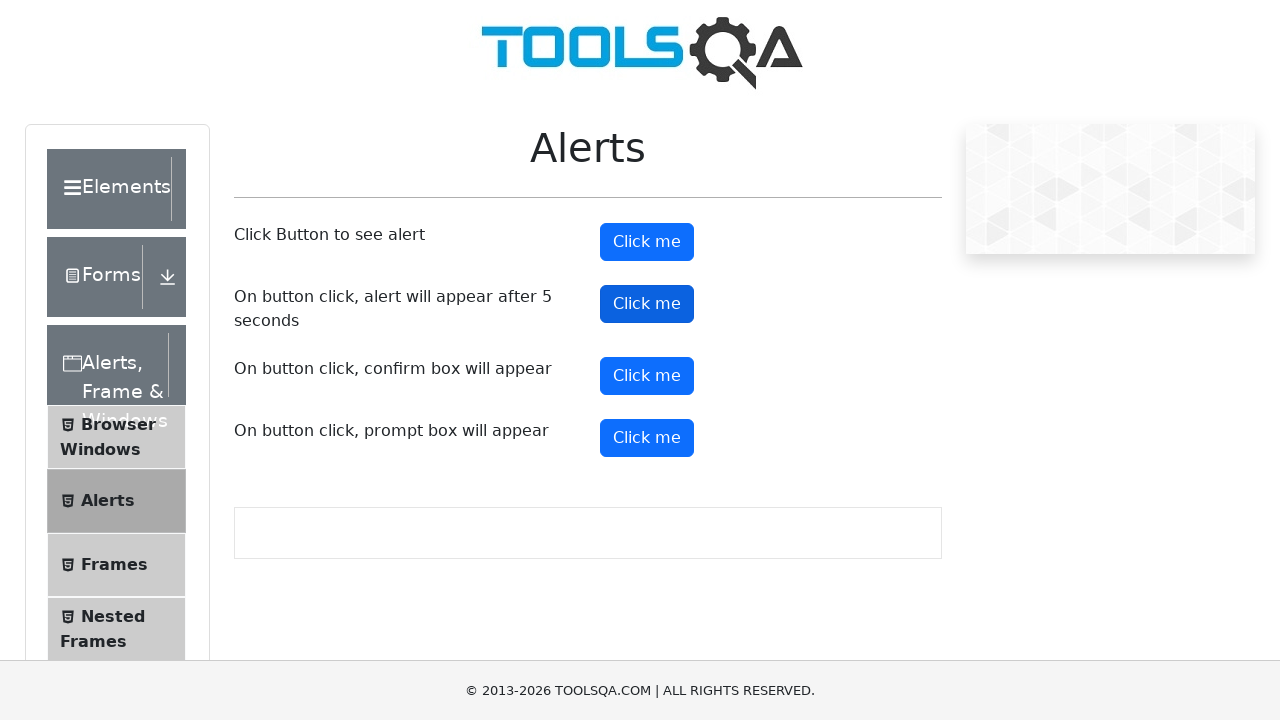

Registered dialog handler to accept alerts
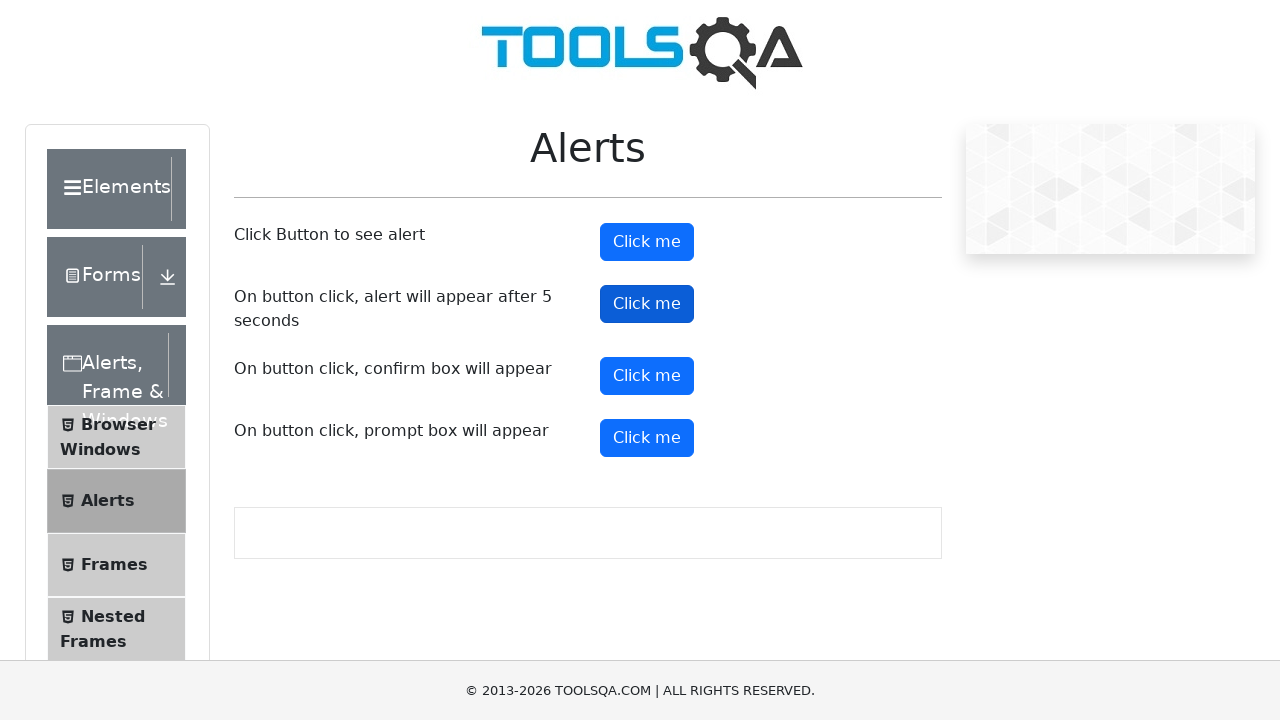

Waited 6 seconds for timed alert to appear and be accepted
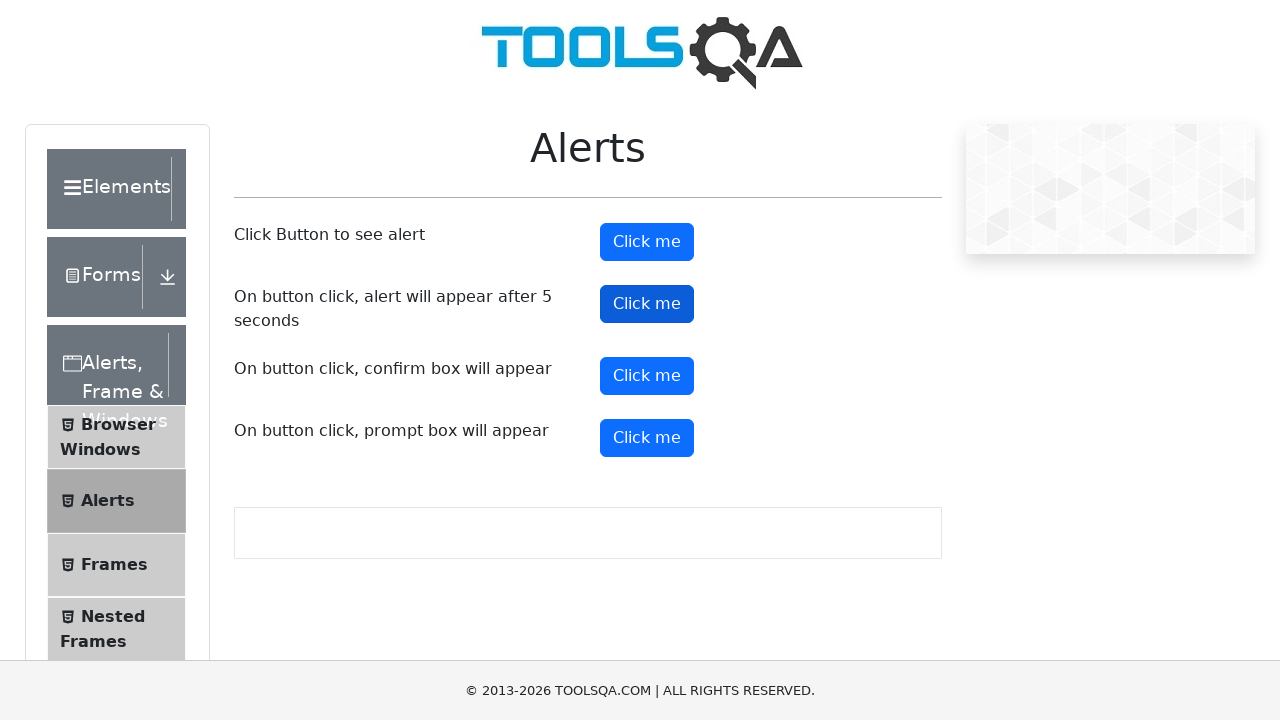

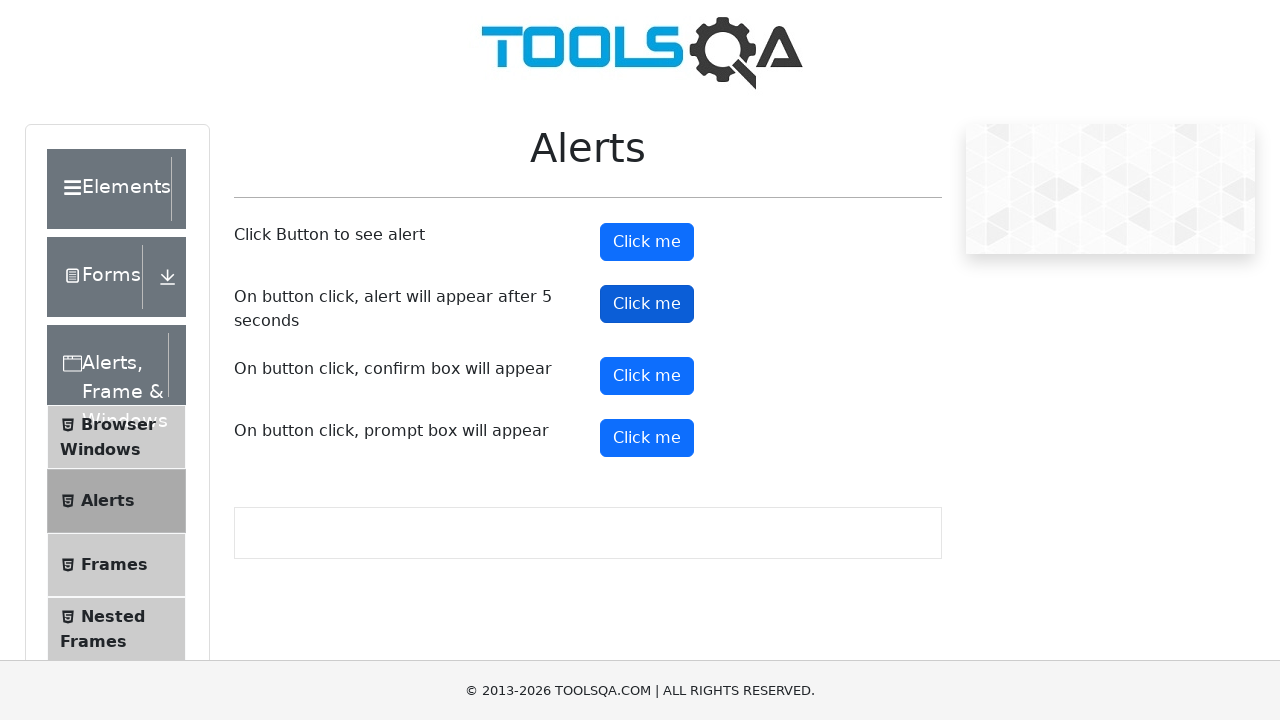